Tests the autocomplete text input functionality by clicking on the autocomplete text box and typing a character to trigger autocomplete suggestions.

Starting URL: https://demoqa.com/auto-complete

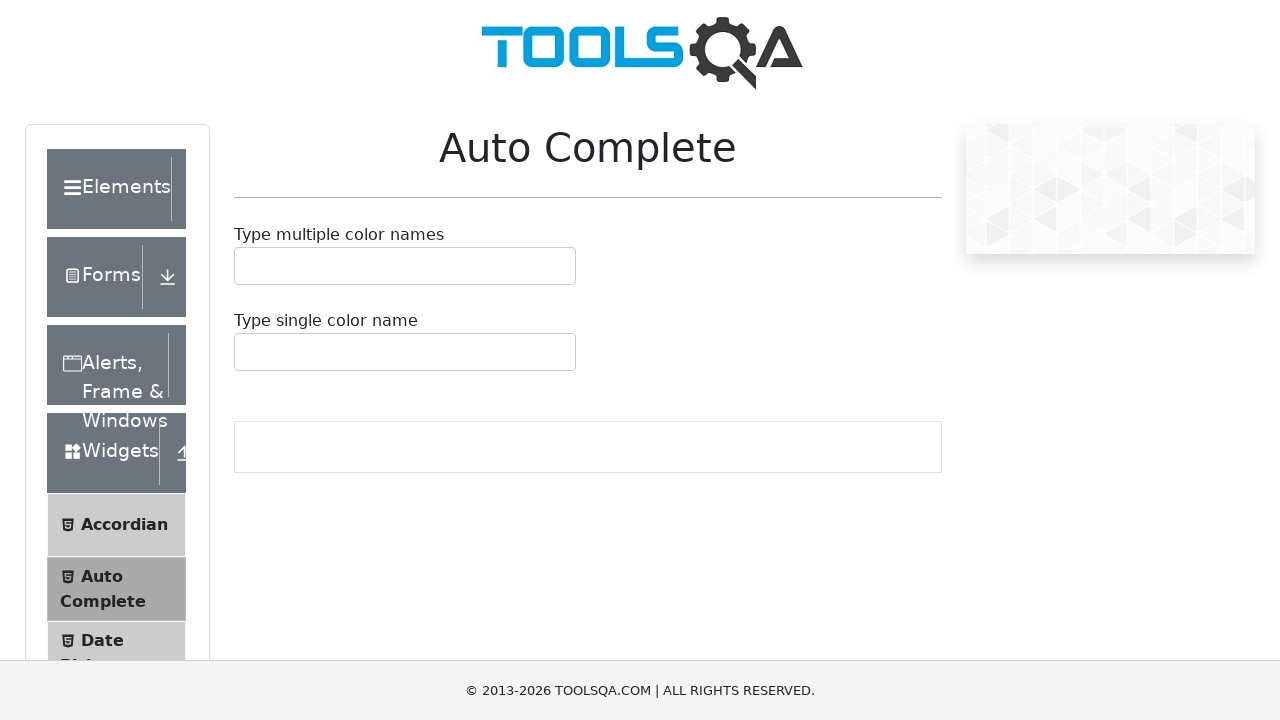

Clicked on the autocomplete text box at (405, 266) on .auto-complete__value-container
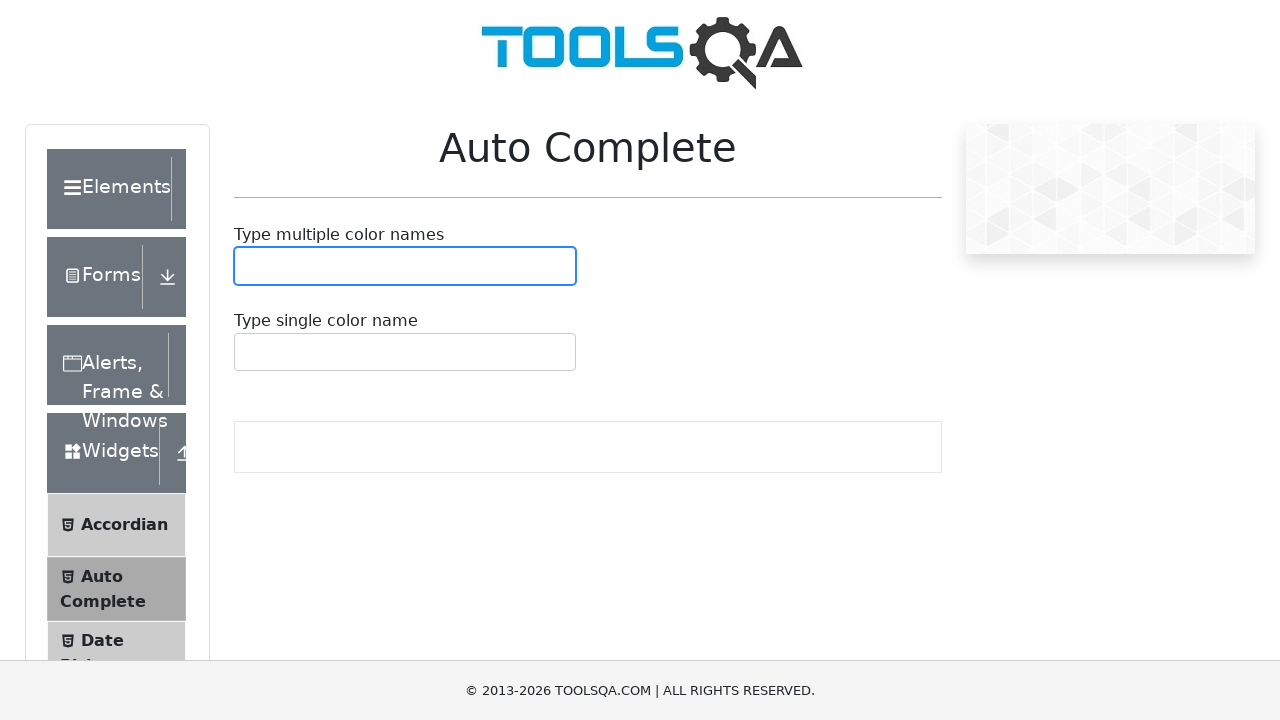

Typed 'r' character to trigger autocomplete suggestions
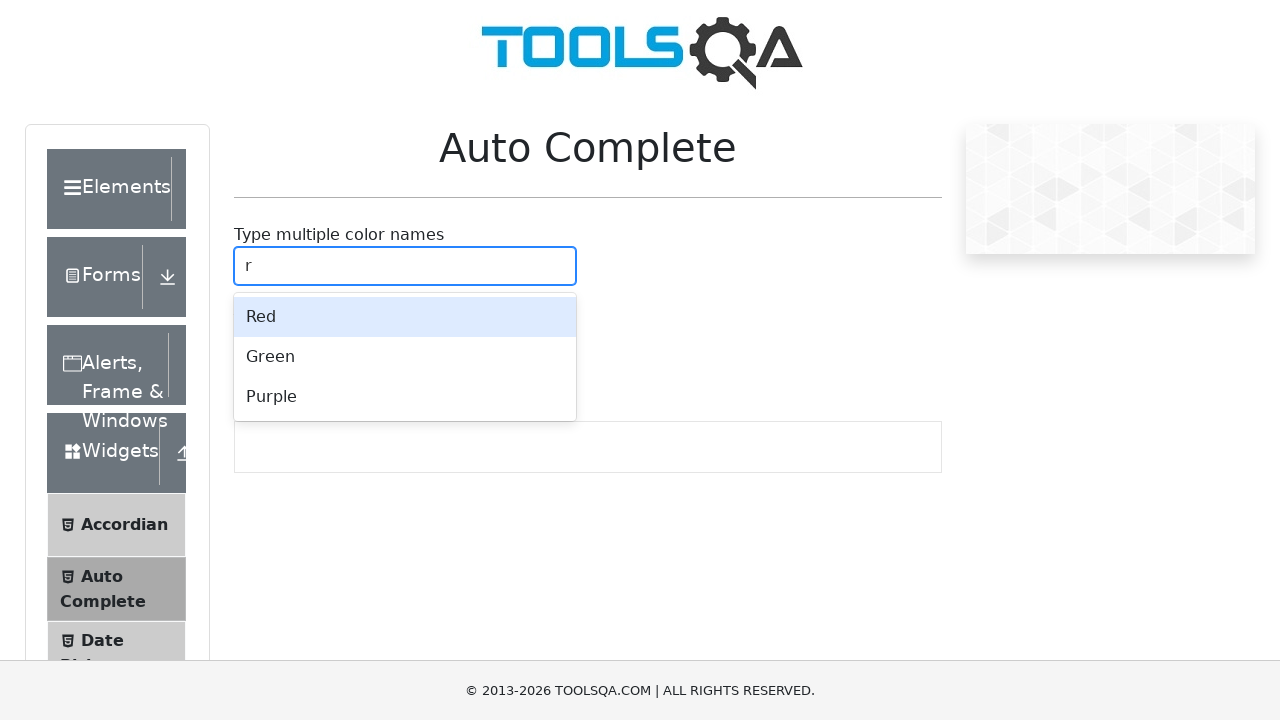

Autocomplete suggestions menu appeared
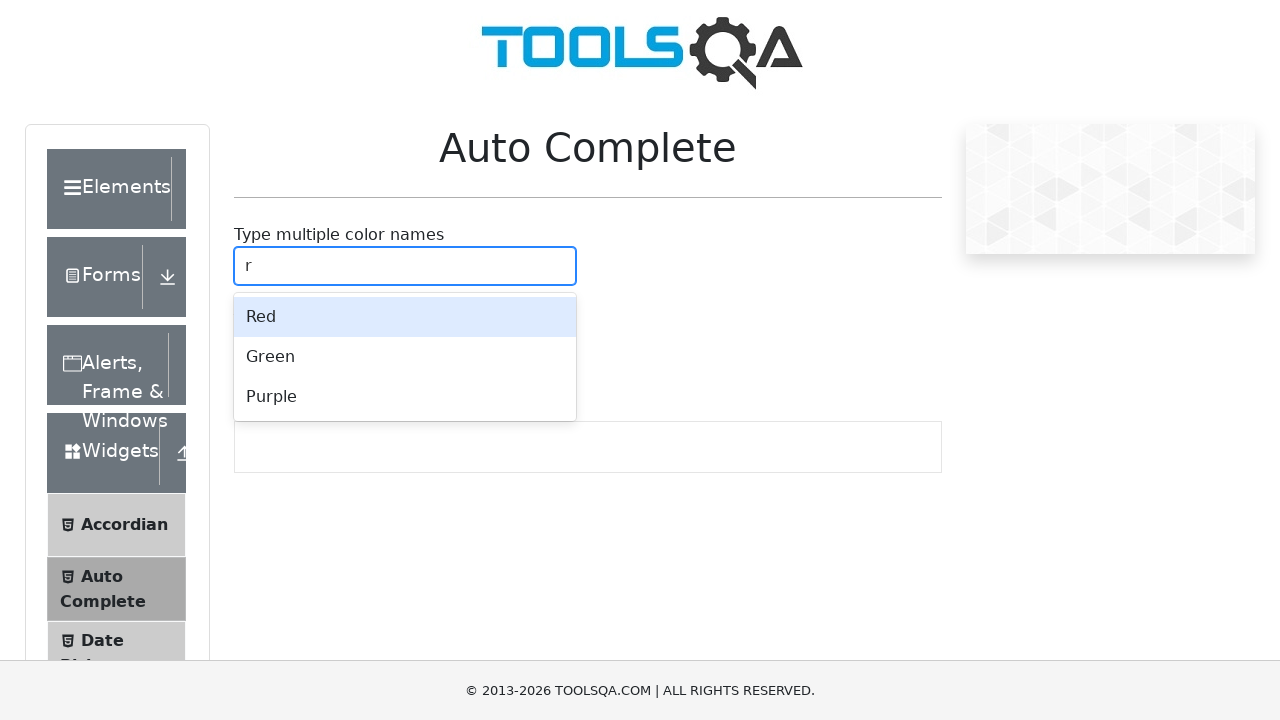

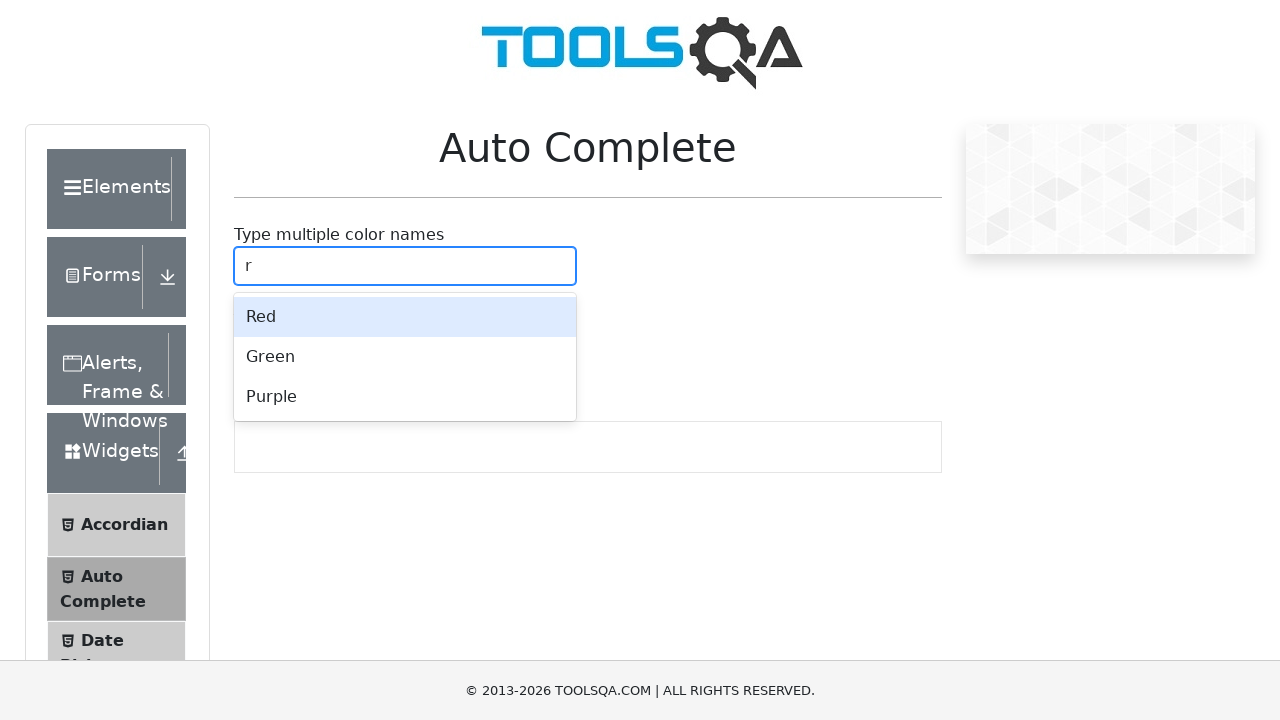